Tests dynamic loading functionality by clicking a start button, waiting for a finish element to appear, and verifying the displayed text is "Hello World!"

Starting URL: http://the-internet.herokuapp.com/dynamic_loading/2

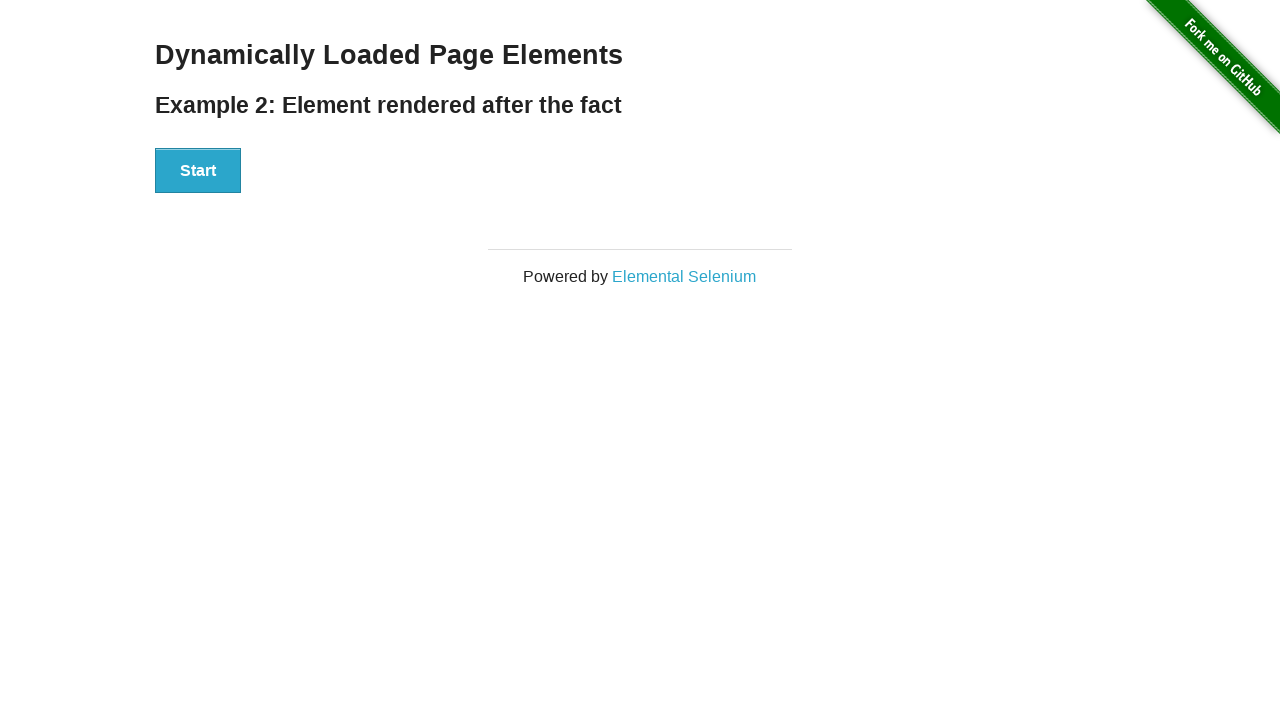

Clicked start button to trigger dynamic loading at (198, 171) on #start button
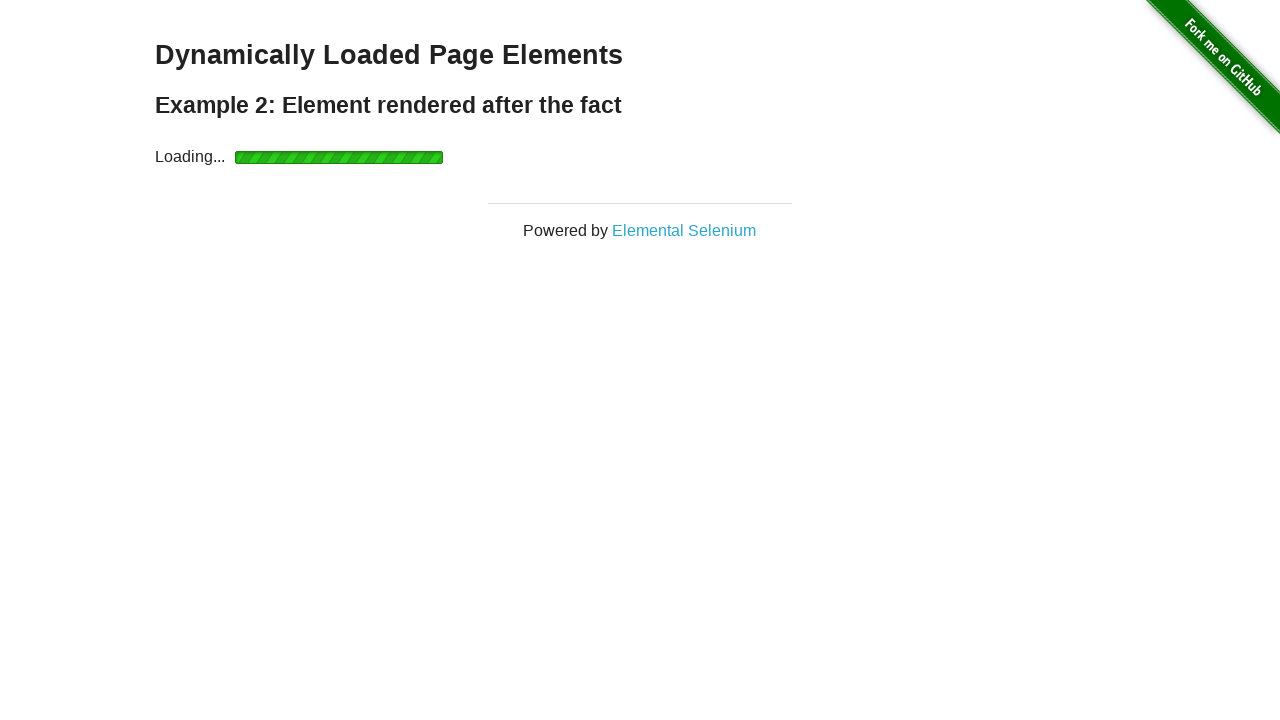

Finish element appeared on the page
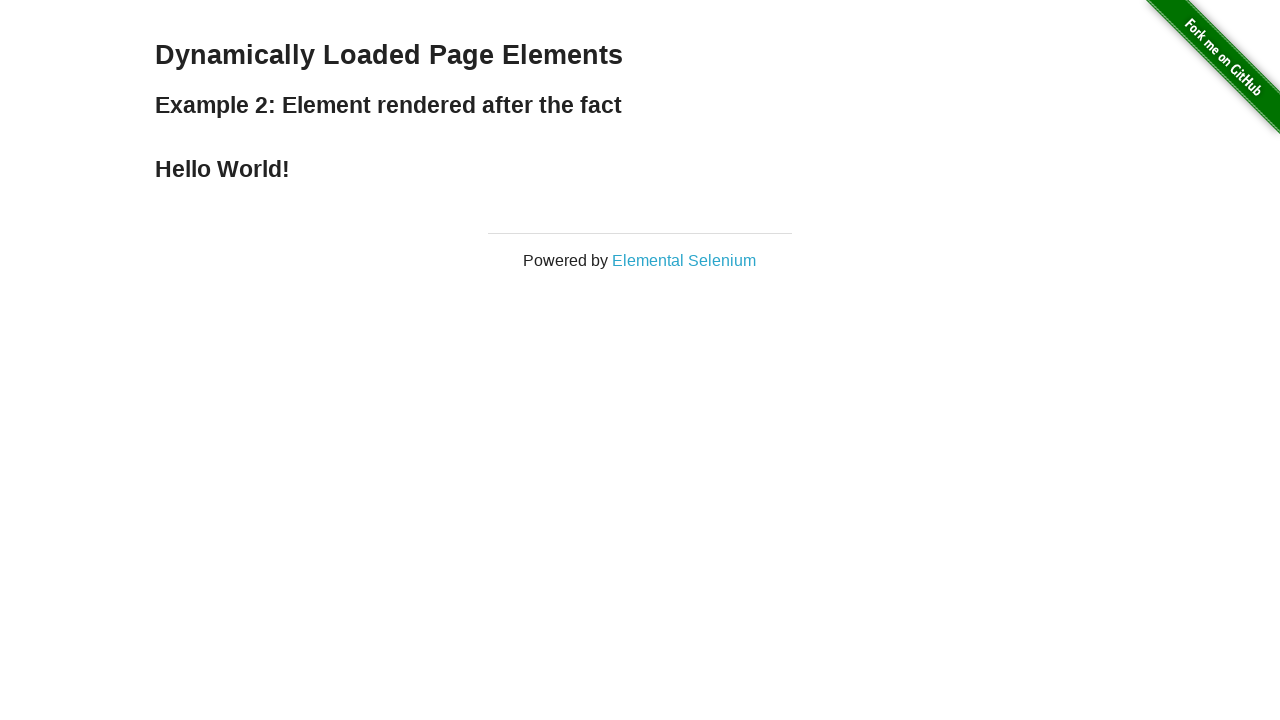

Retrieved text content from finish element
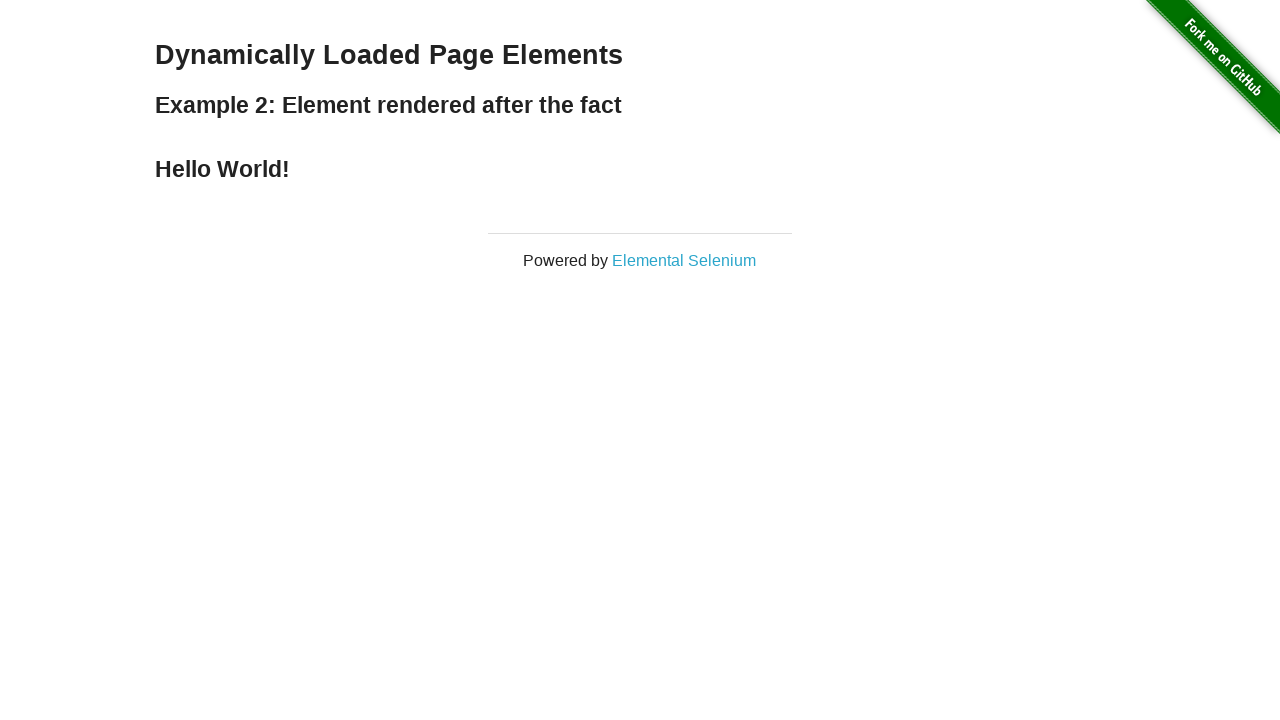

Verified finish text is 'Hello World!'
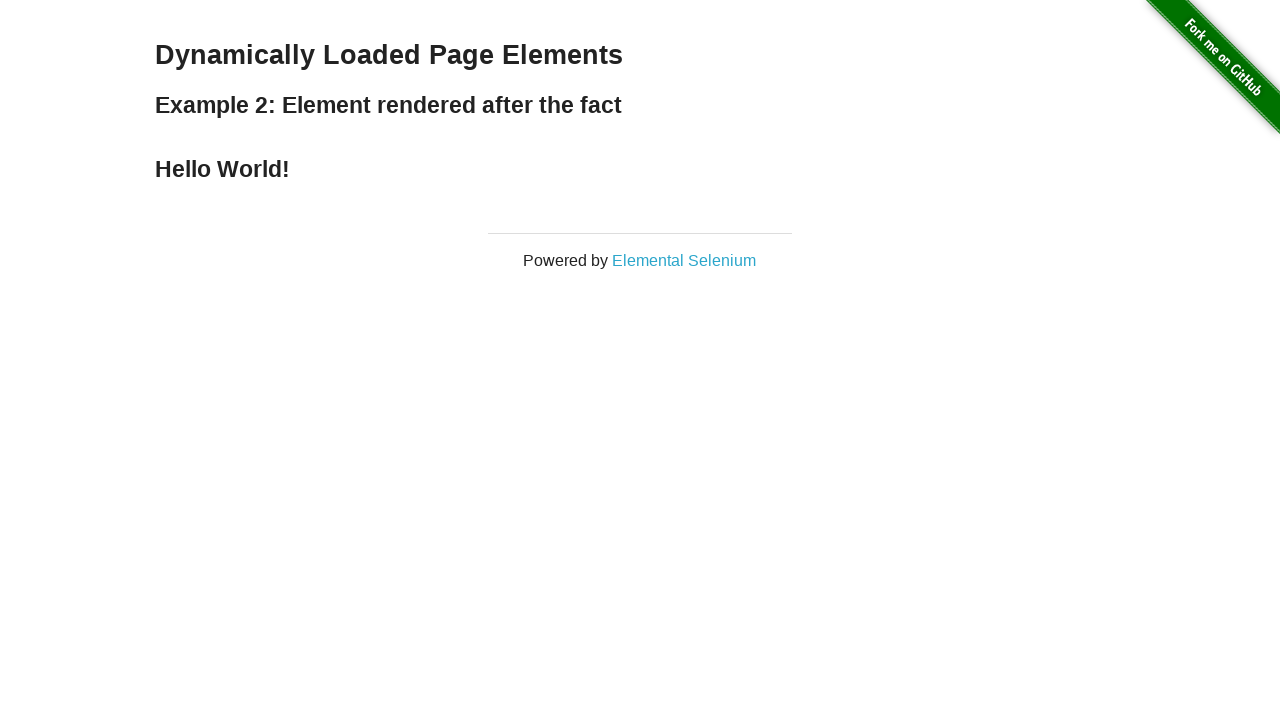

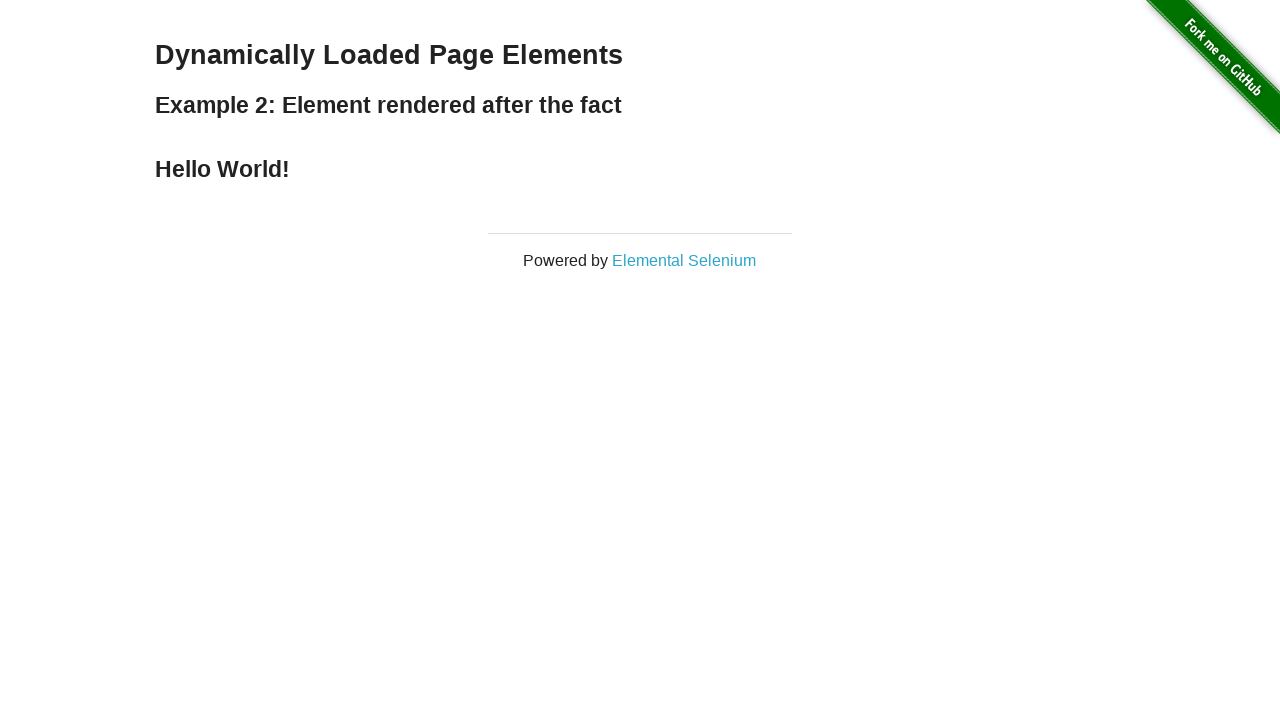